Tests that unchecking the second checkbox and then reloading the page resets the state to original (first unchecked, second checked).

Starting URL: https://the-internet.herokuapp.com

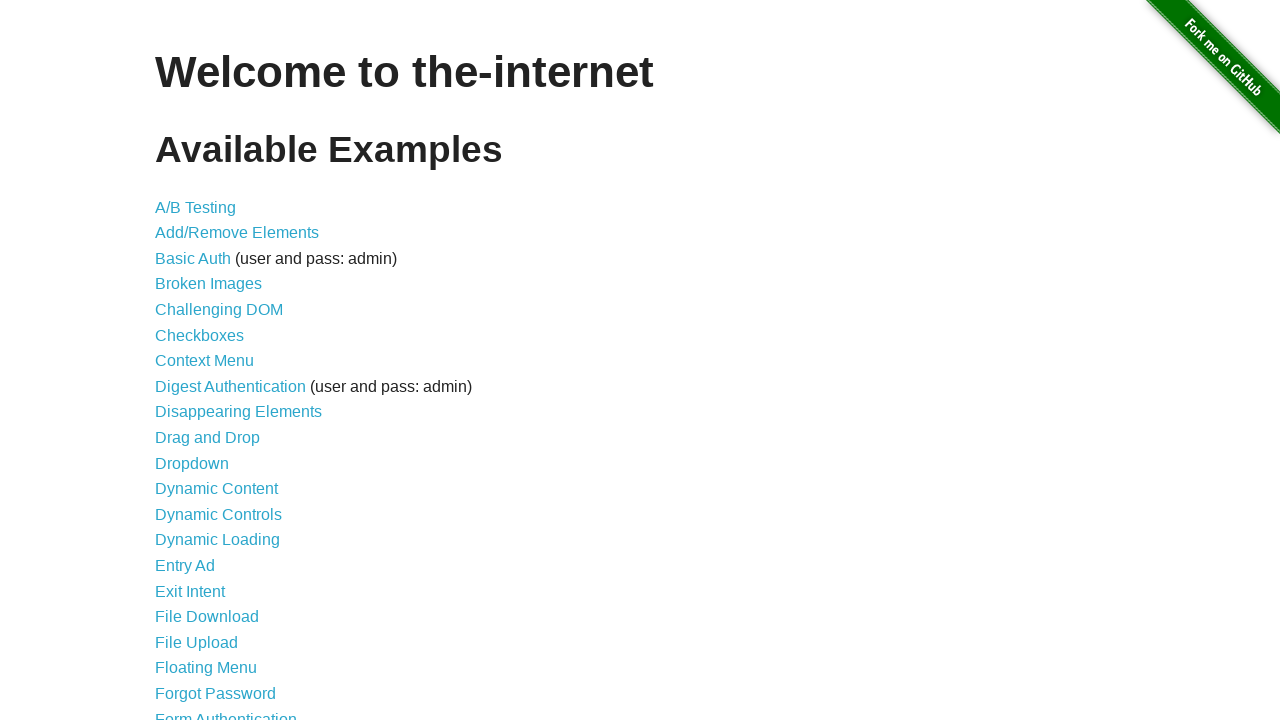

Clicked Checkboxes link to navigate to the checkboxes page at (200, 335) on internal:role=link[name="Checkboxes"i]
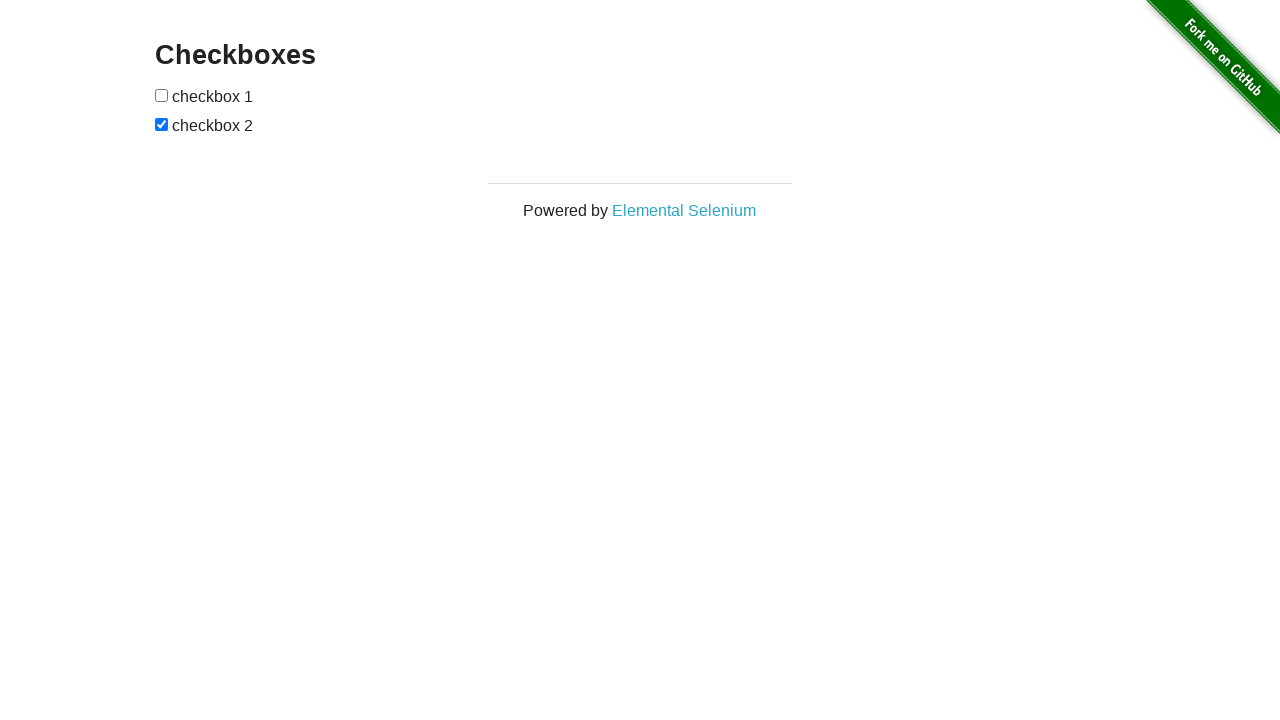

Unchecked the second checkbox at (162, 124) on internal:role=checkbox >> nth=1
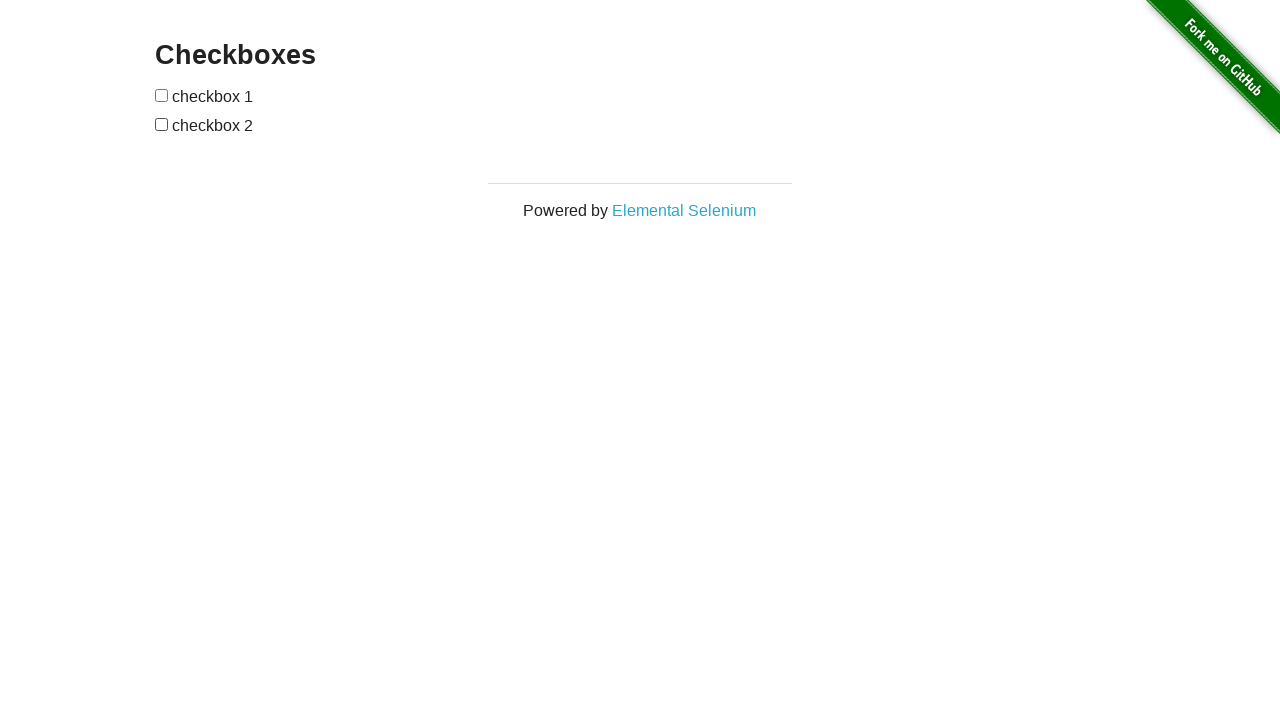

Reloaded the page to reset state to original
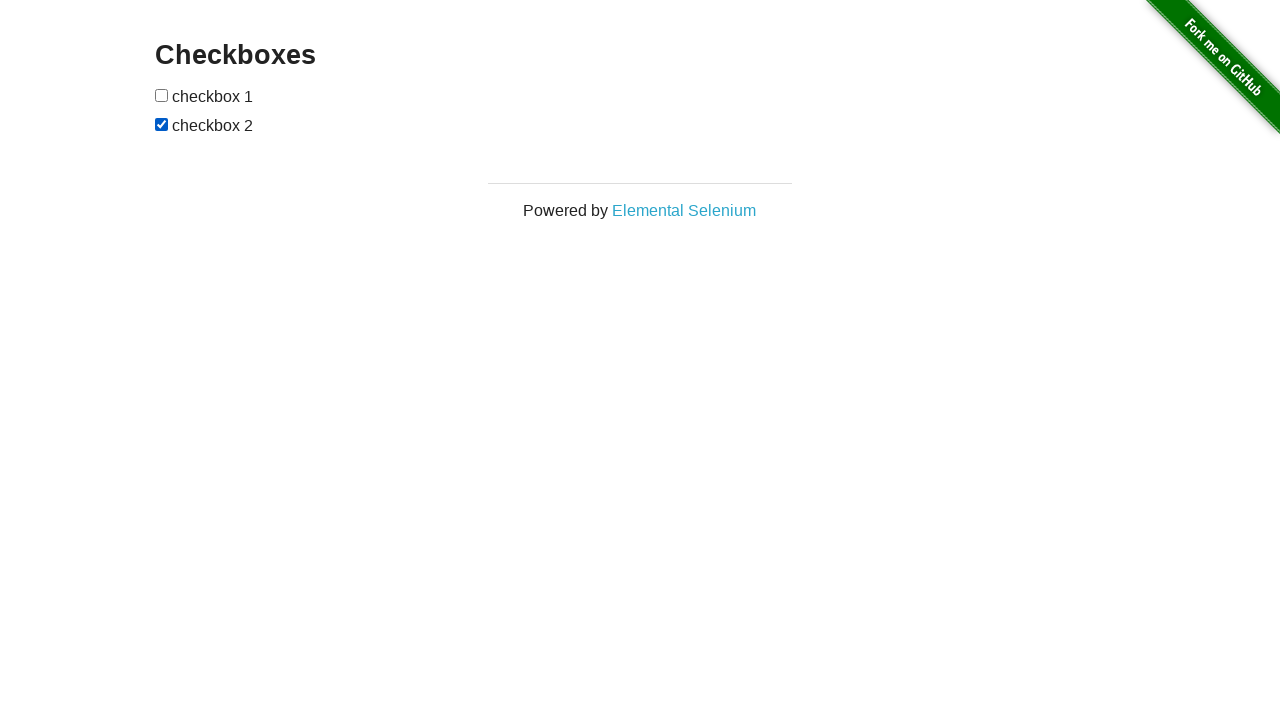

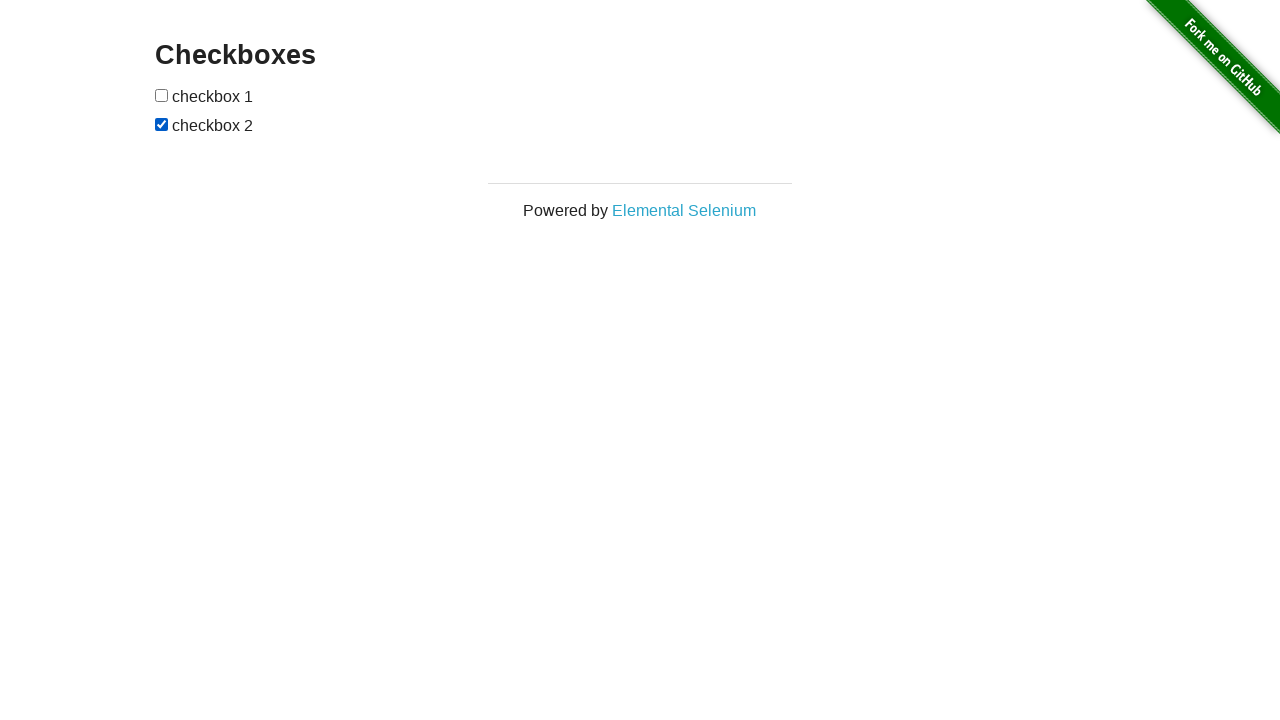